Tests registration form with valid first name "John" and submits the form

Starting URL: https://suninjuly.github.io/registration1.html

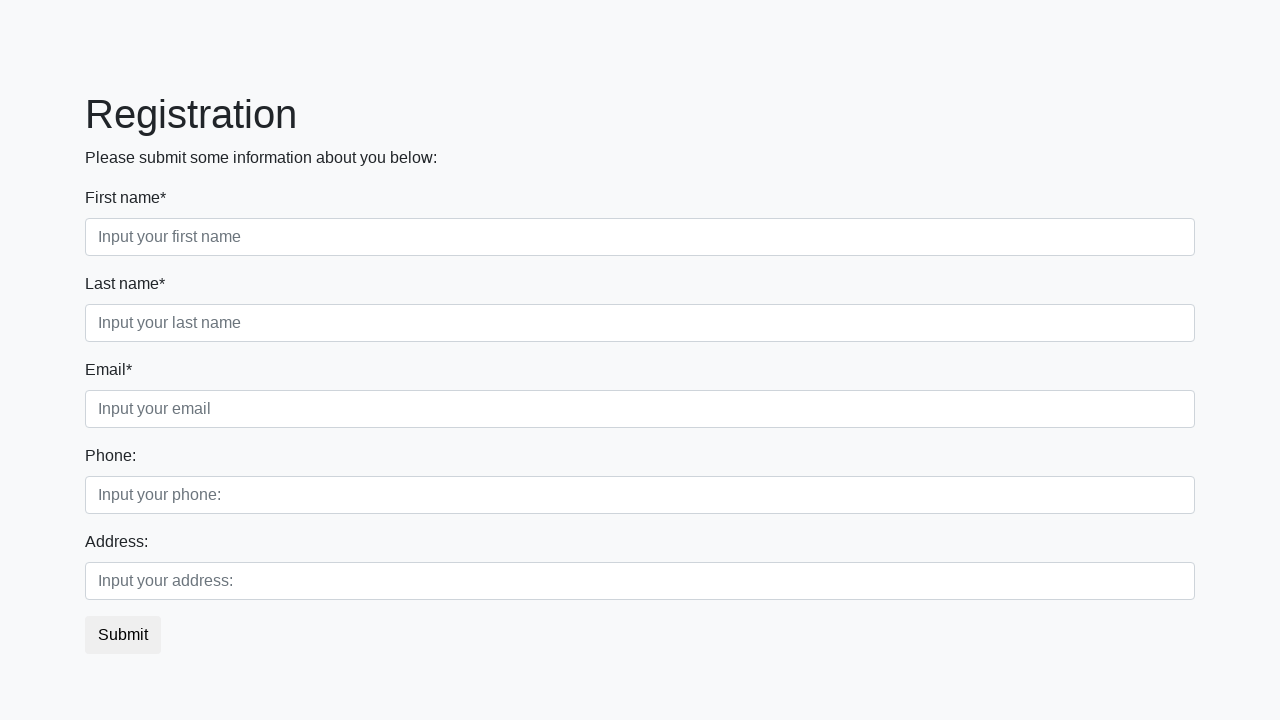

Filled second name field with 'Maverick' on //div[@class='first_block']//input[@class='form-control second']
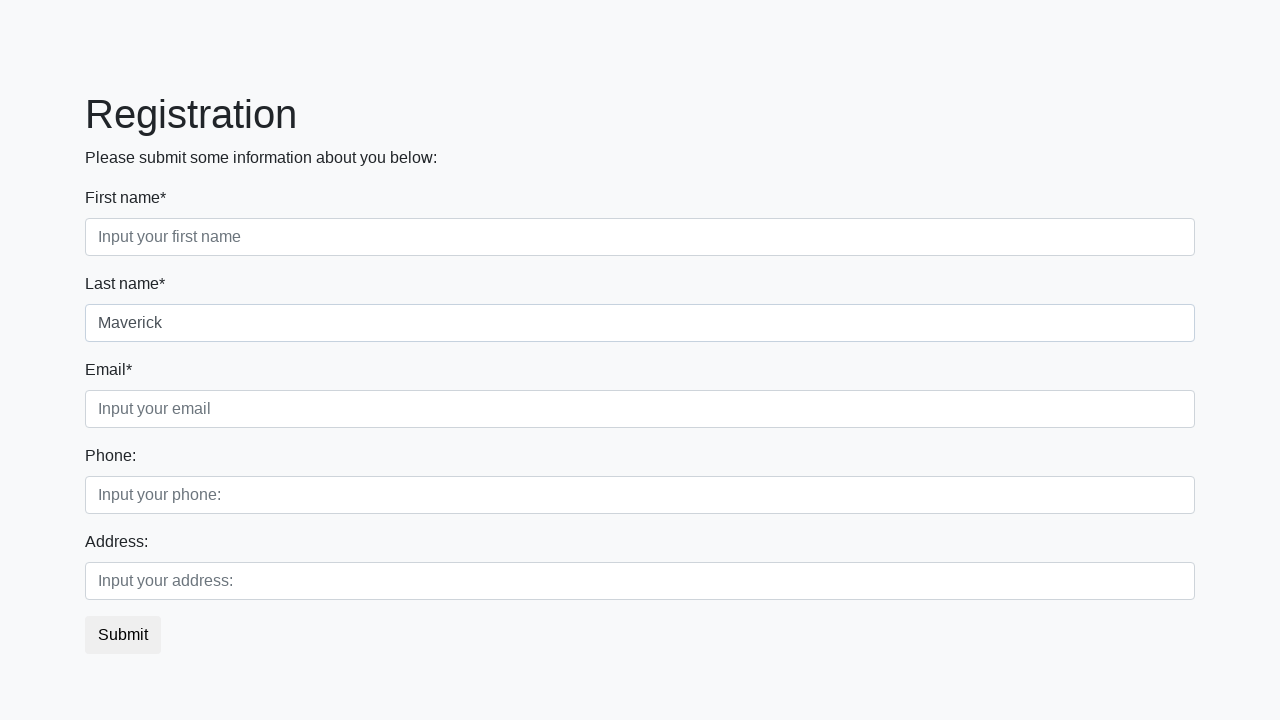

Filled email field with 'jo_mav@gmail.com' on //div[@class='first_block']//input[@class='form-control third']
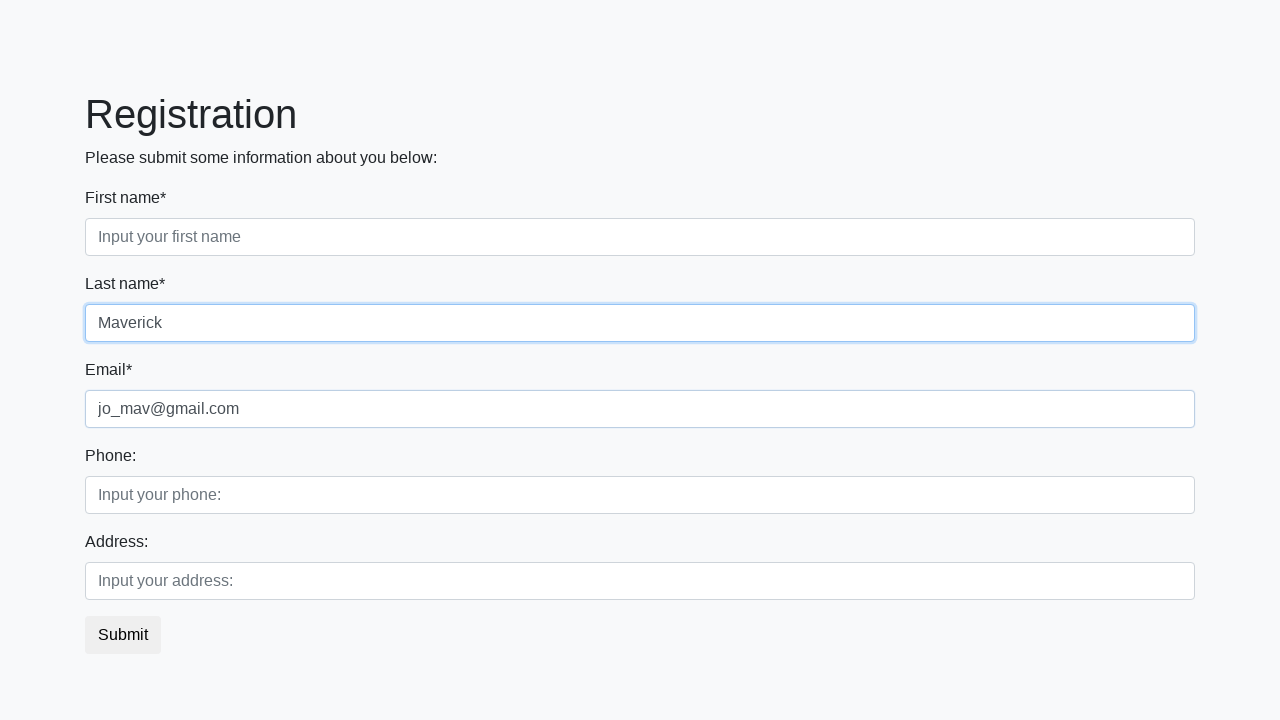

Filled phone field with '+4915175589654' on //div[@class='second_block']//input[@class='form-control first']
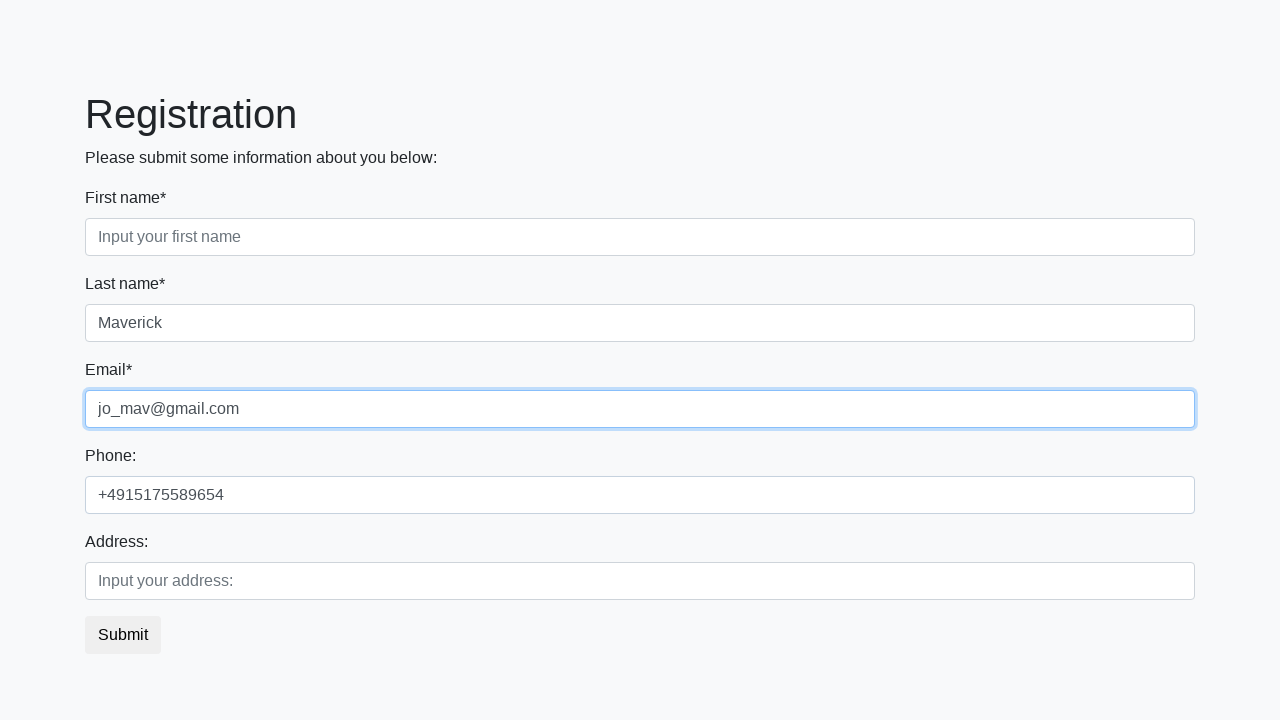

Filled first name field with 'John' on .first_block .form-group:nth-child(1) input
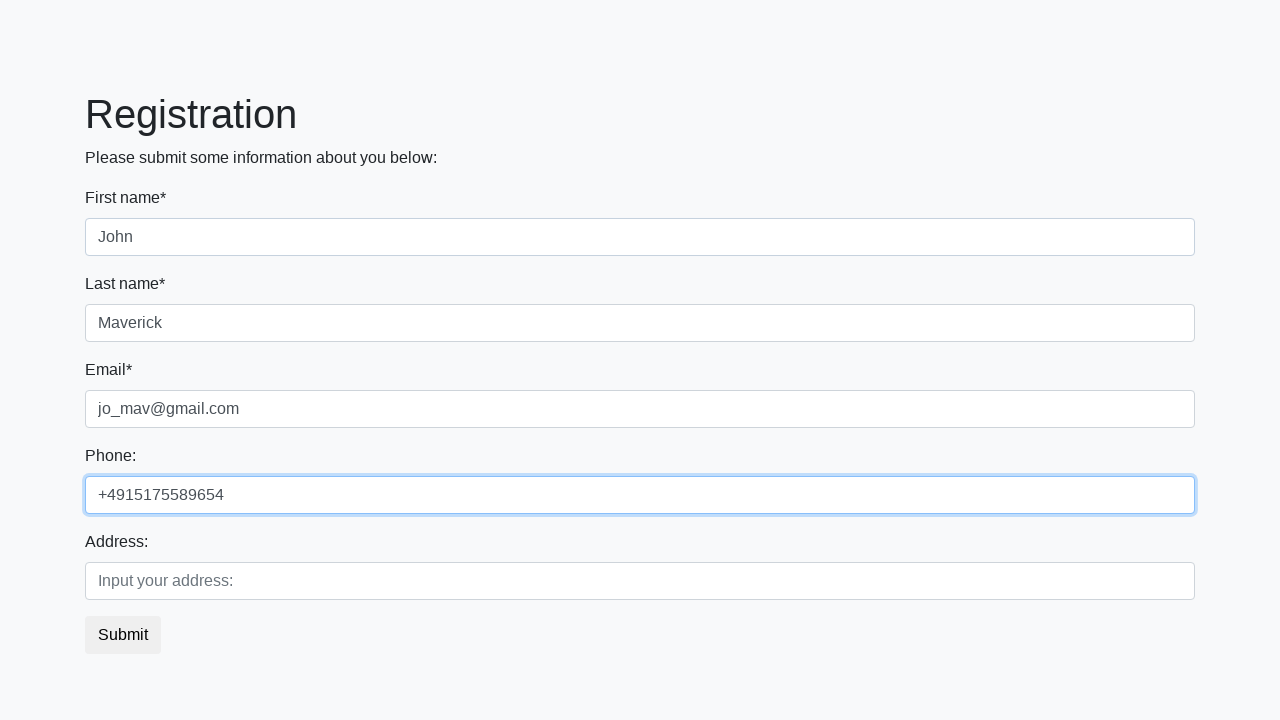

Clicked submit button to register at (123, 635) on xpath=//button[@class='btn btn-default']
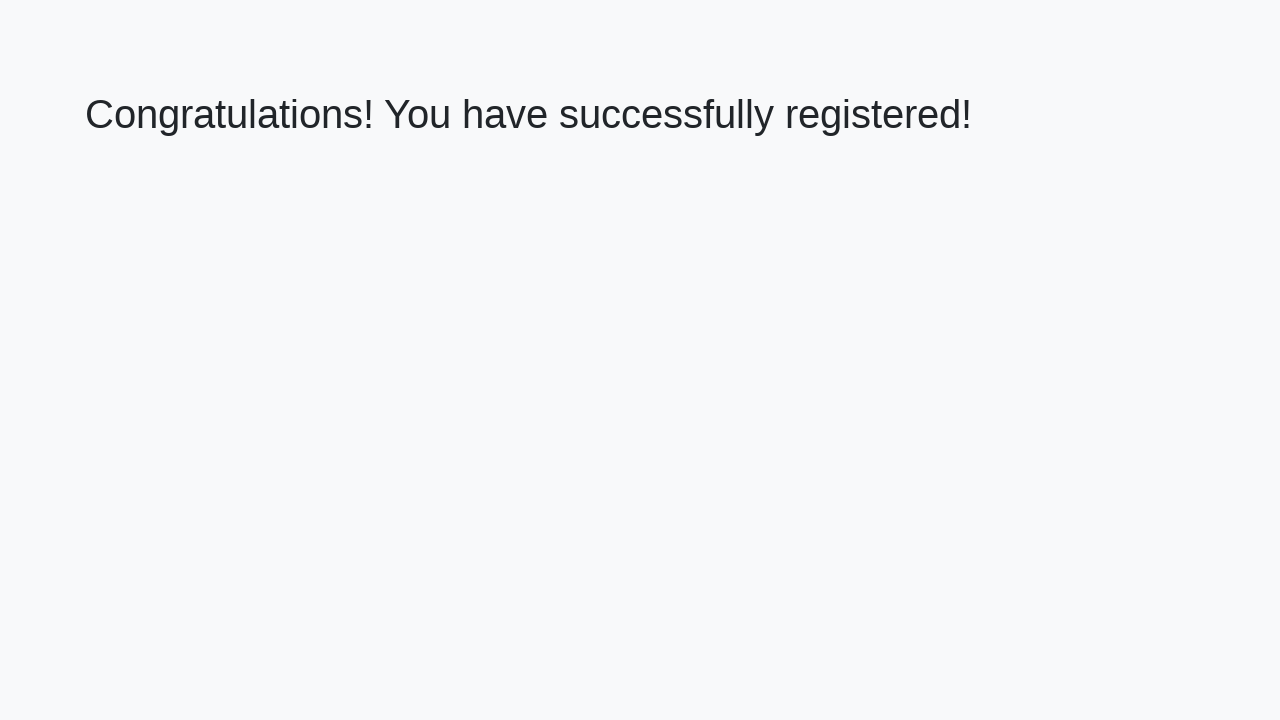

Registration success message appeared
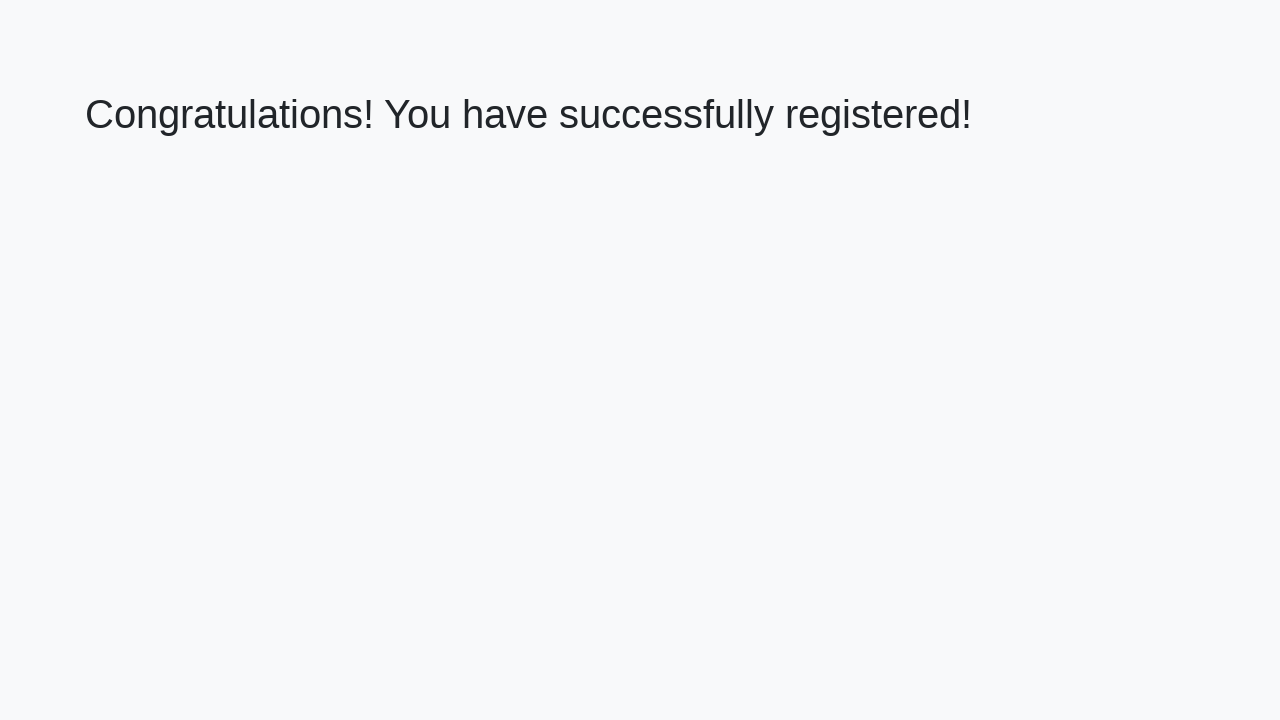

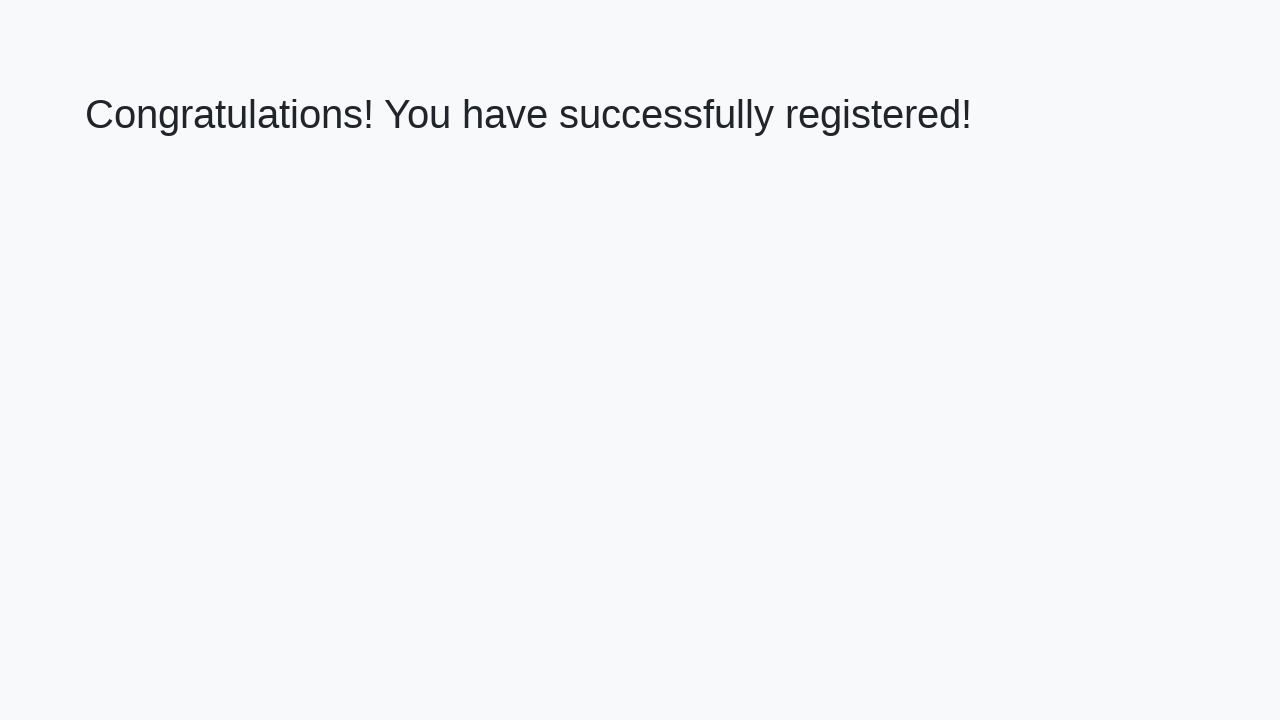